Tests that registration fails when password is too short and shows error message

Starting URL: https://sharelane.com/cgi-bin/register.py

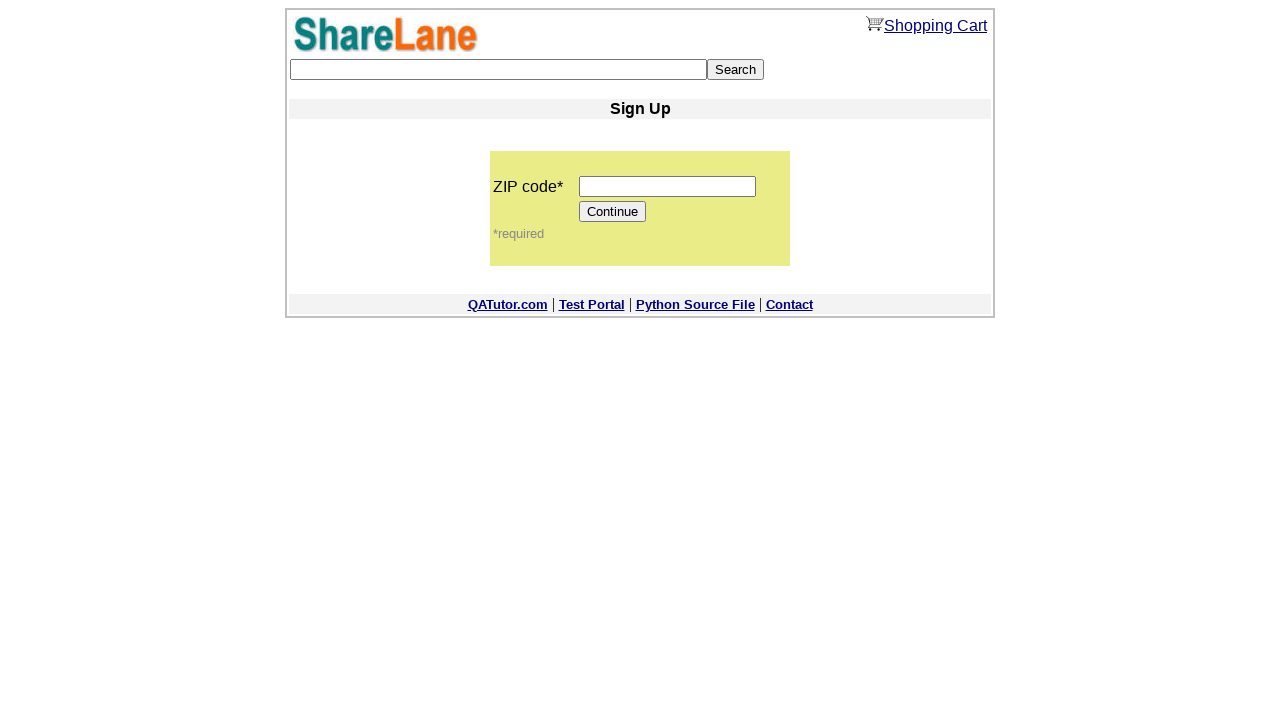

Filled zip code field with '12345' on input[name='zip_code']
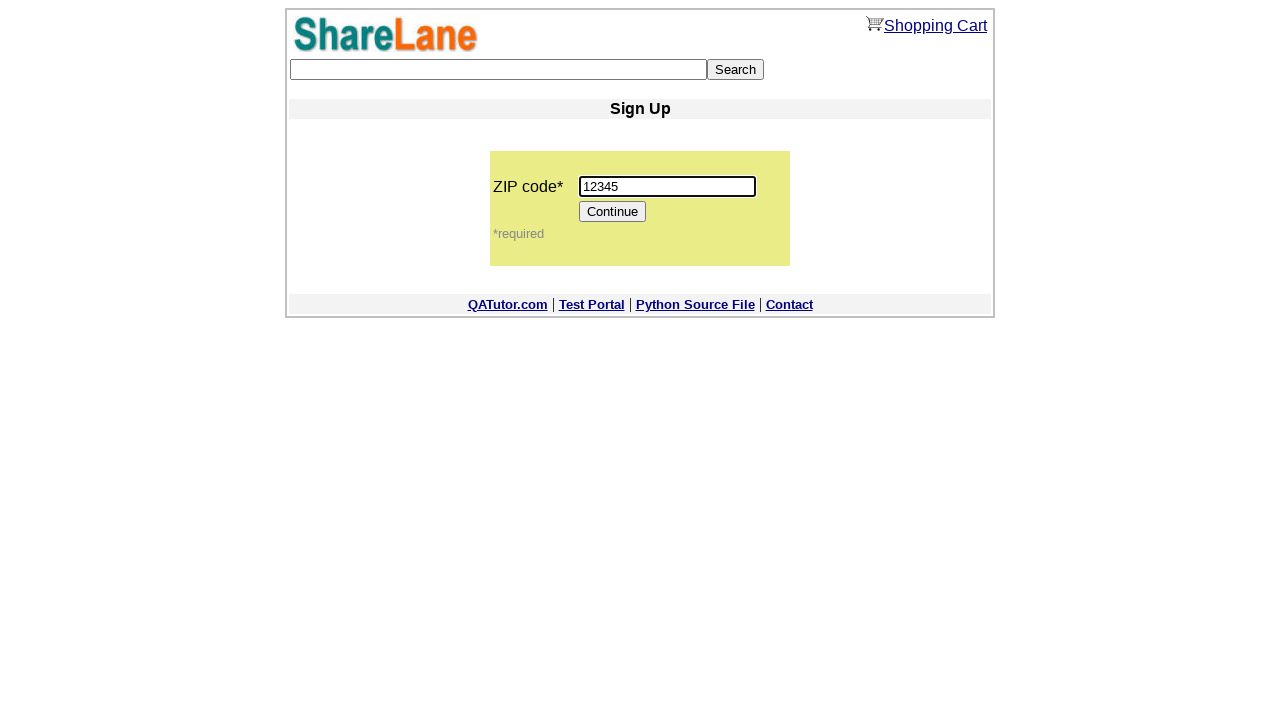

Clicked Continue button to proceed to registration form at (613, 212) on input[value='Continue']
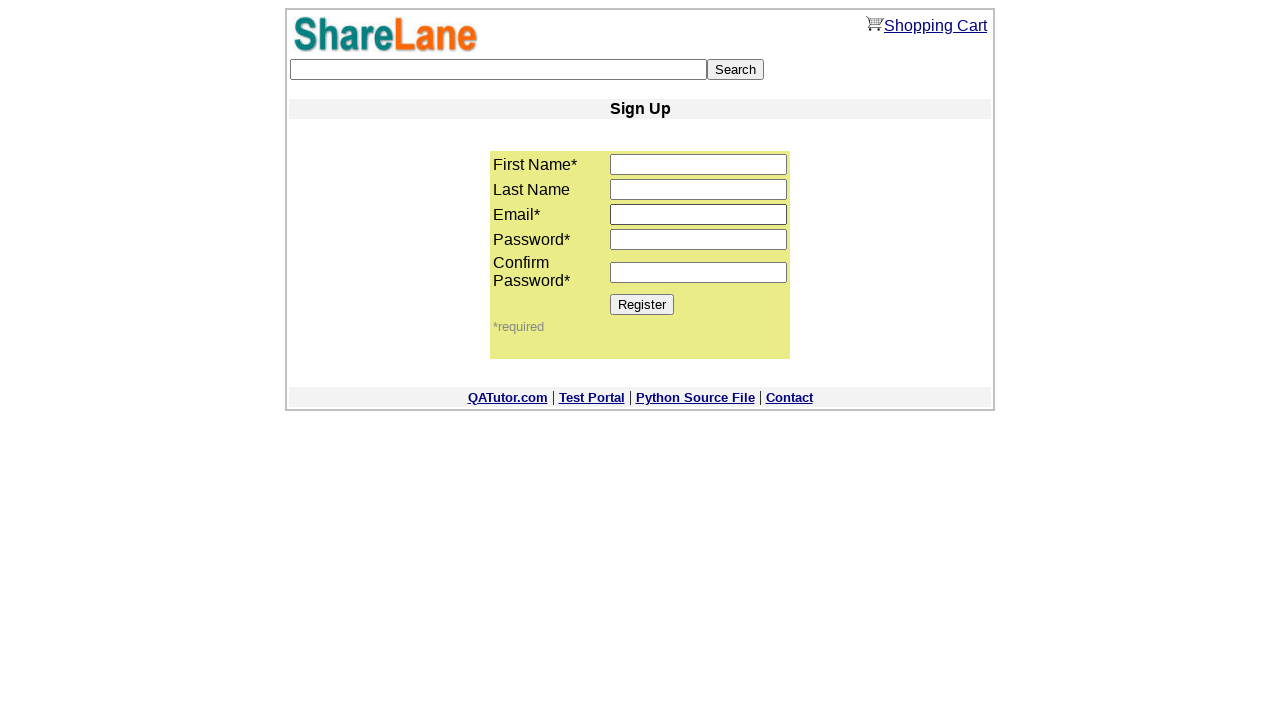

Filled first name field with 'David' on input[name='first_name']
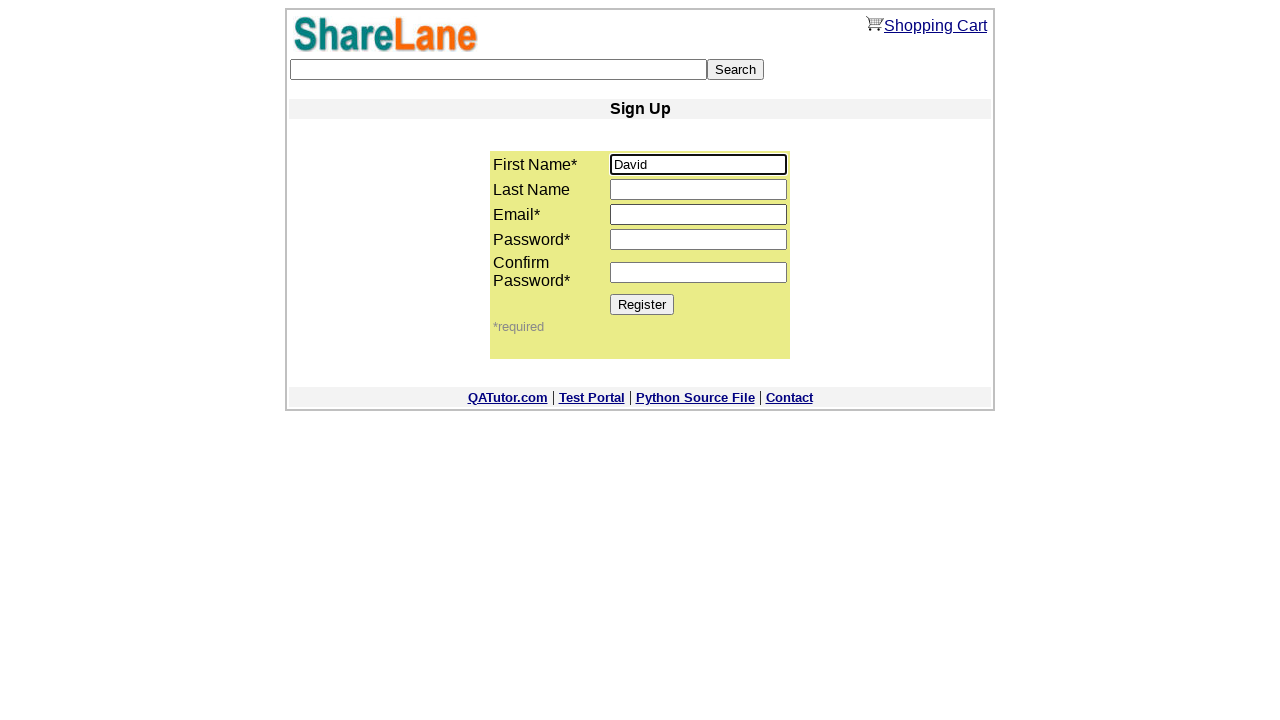

Filled last name field with 'Taylor' on input[name='last_name']
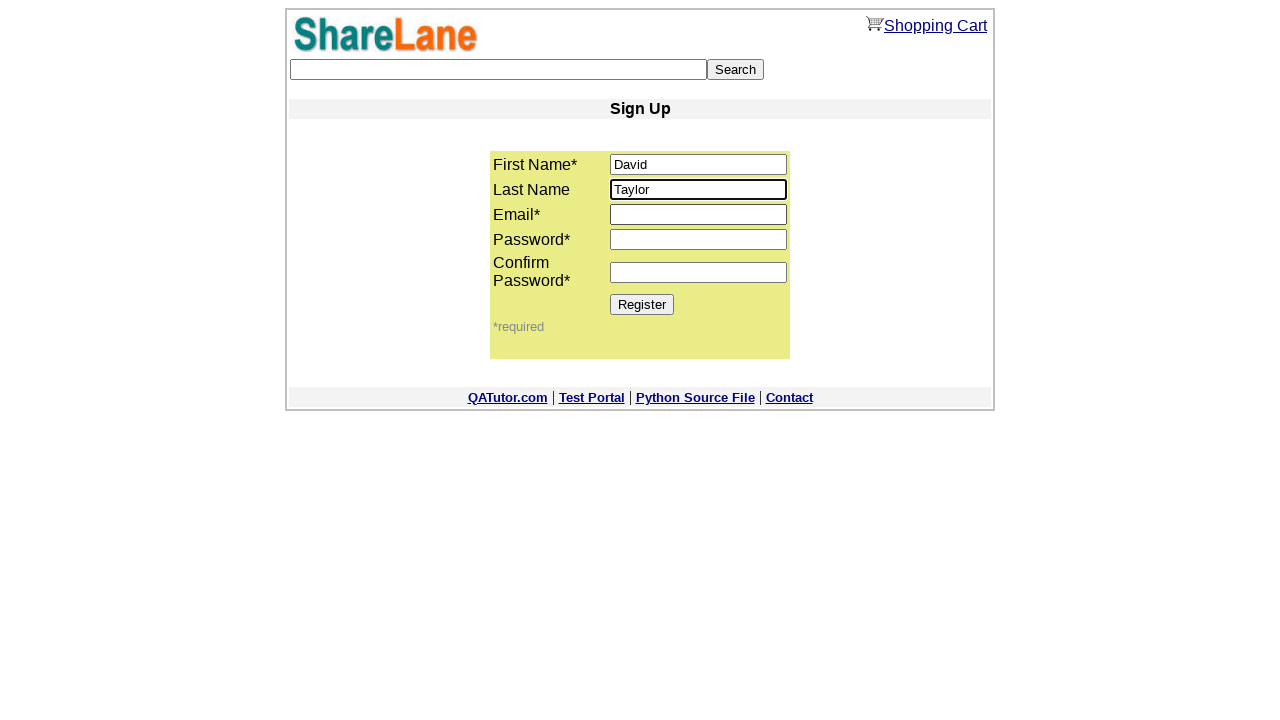

Filled email field with 'david@example.com' on input[name='email']
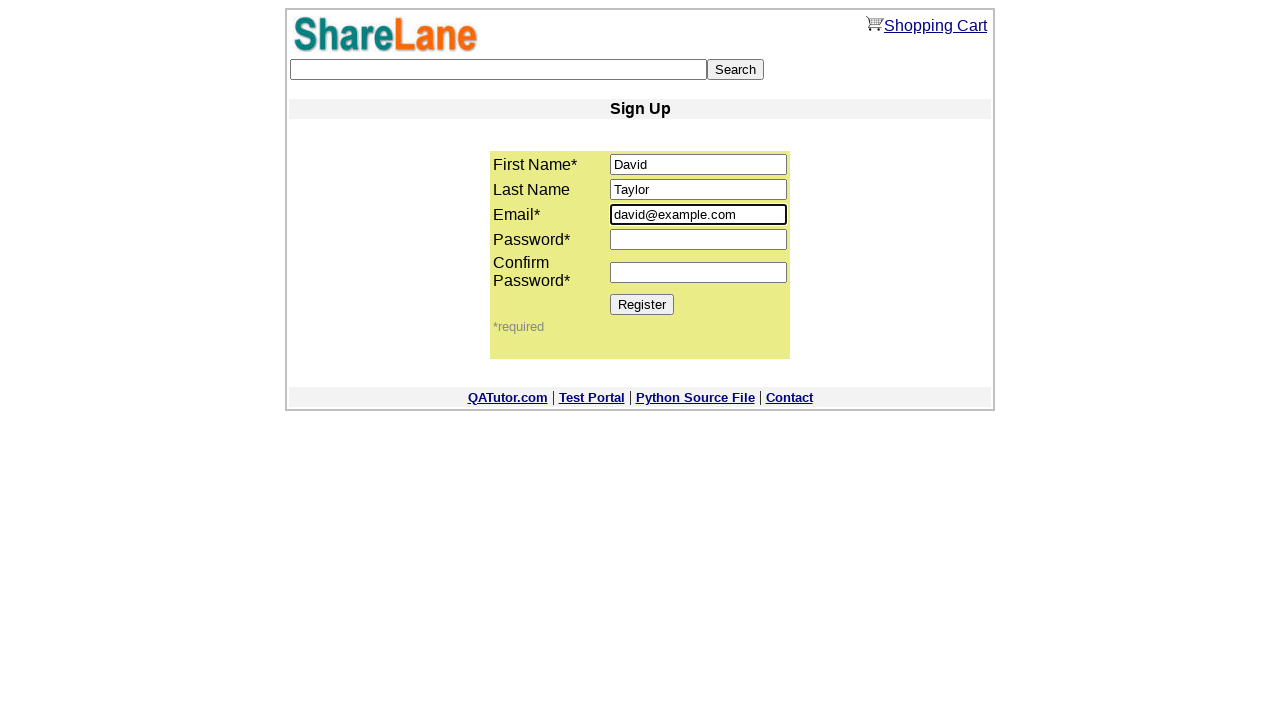

Filled password field with short password '1' on input[name='password1']
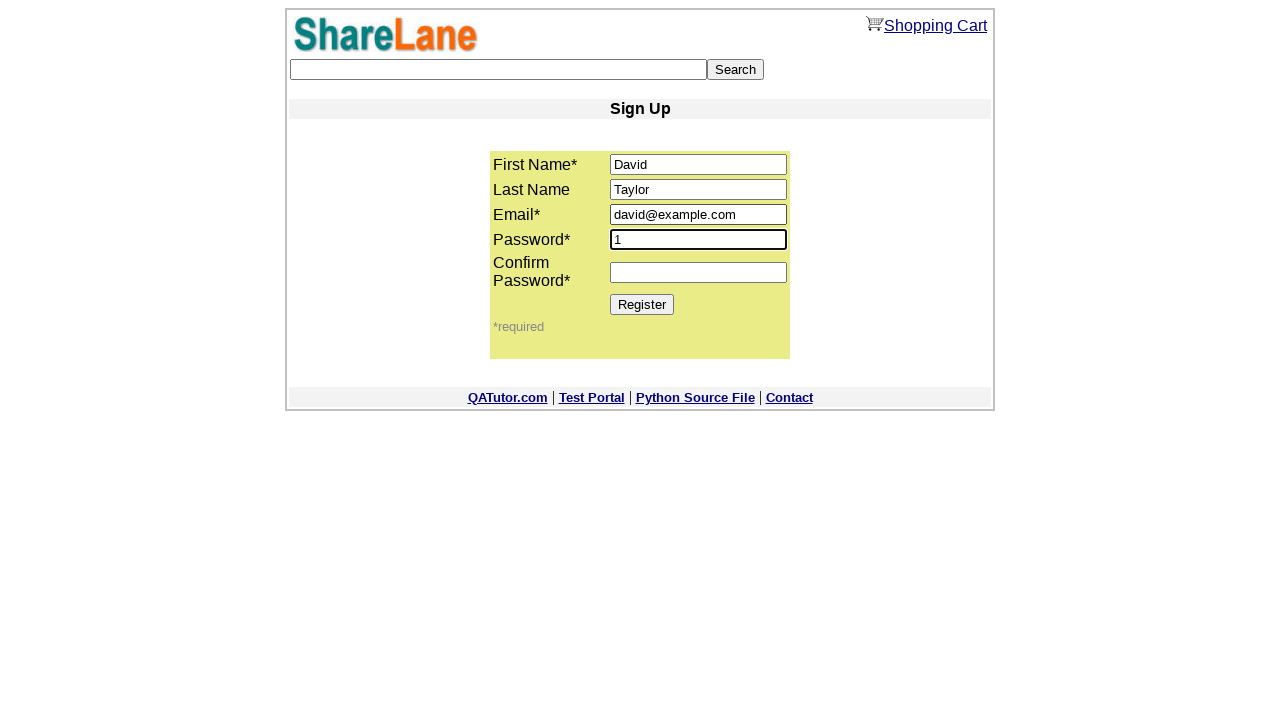

Filled password confirmation field with short password '1' on input[name='password2']
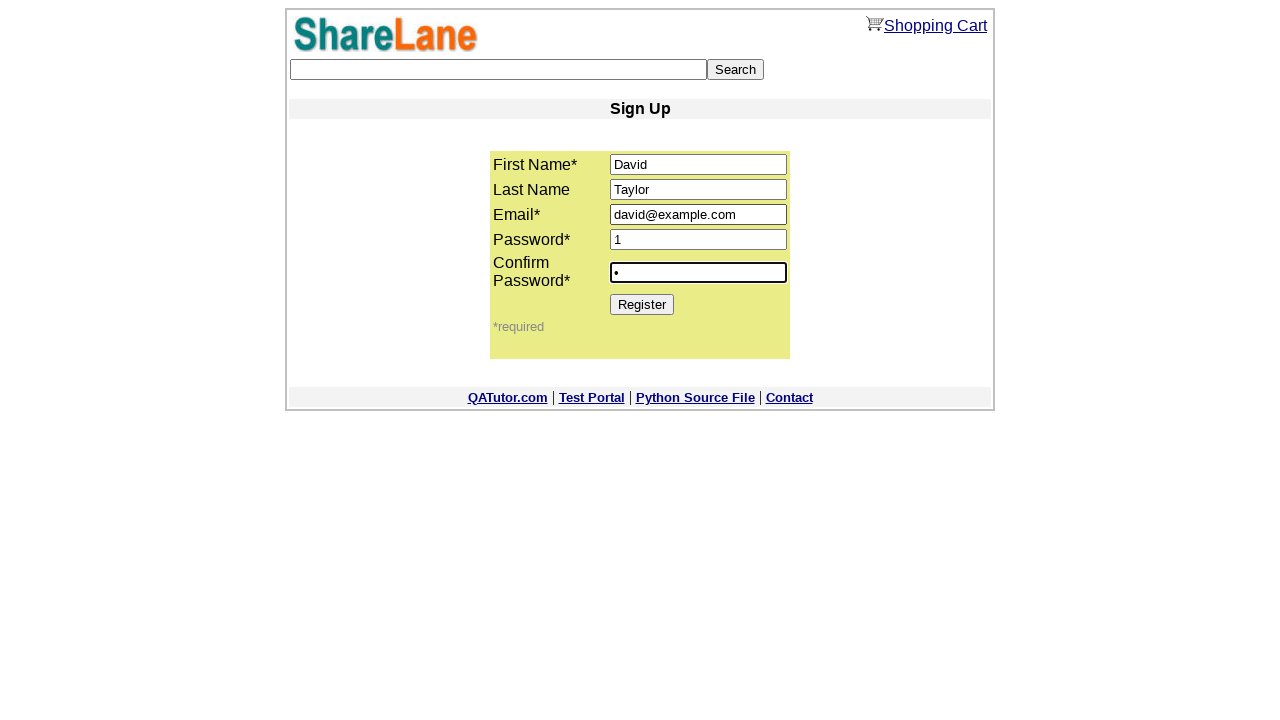

Clicked Register button to submit registration form at (642, 304) on input[value='Register']
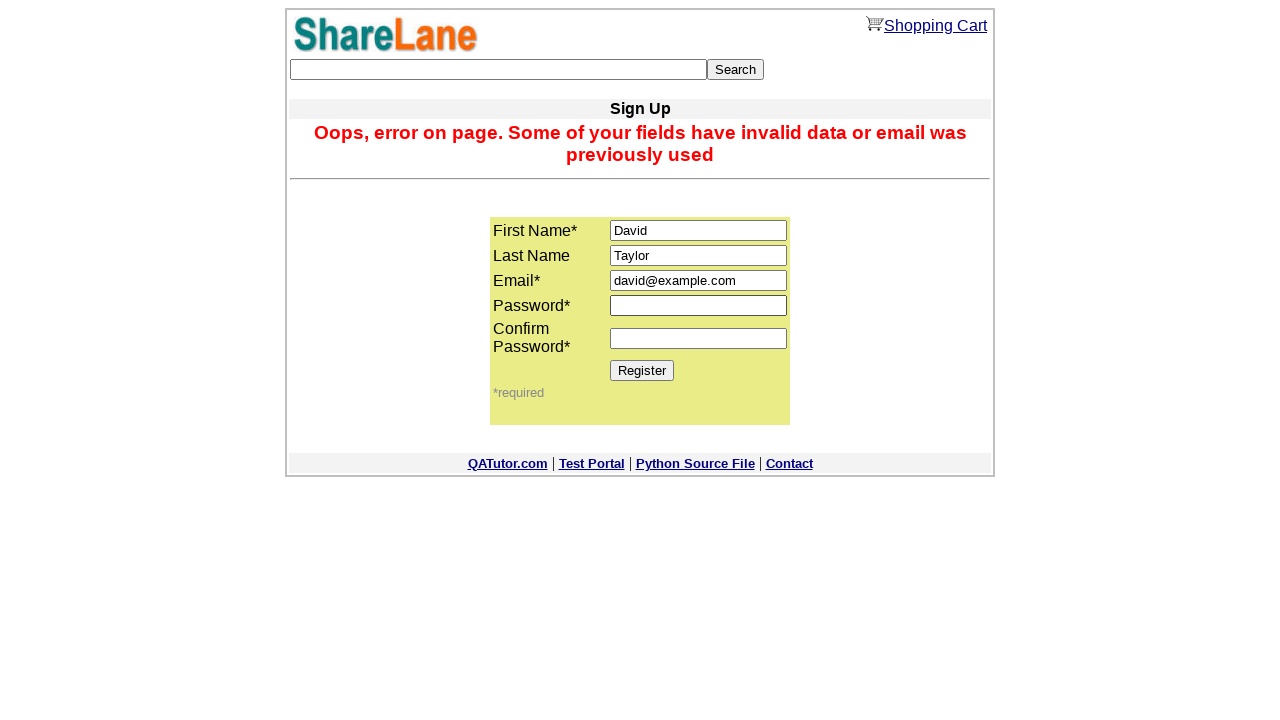

Error message appeared indicating password is too short
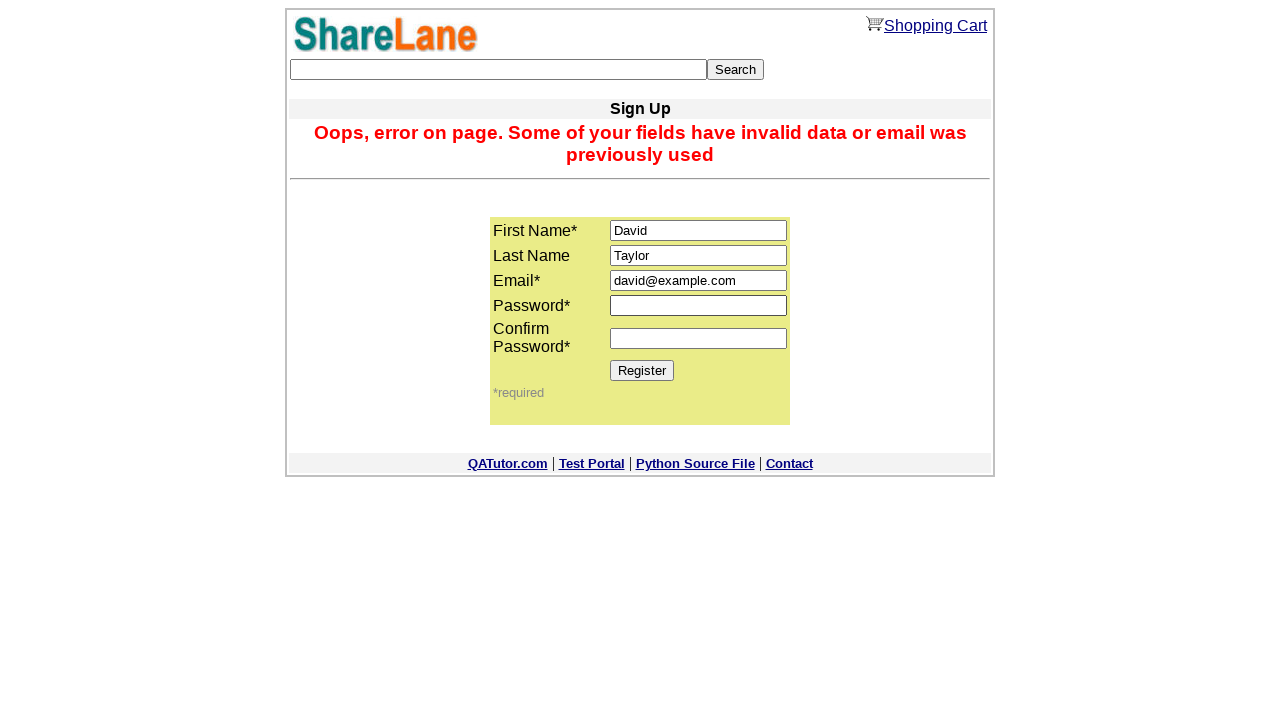

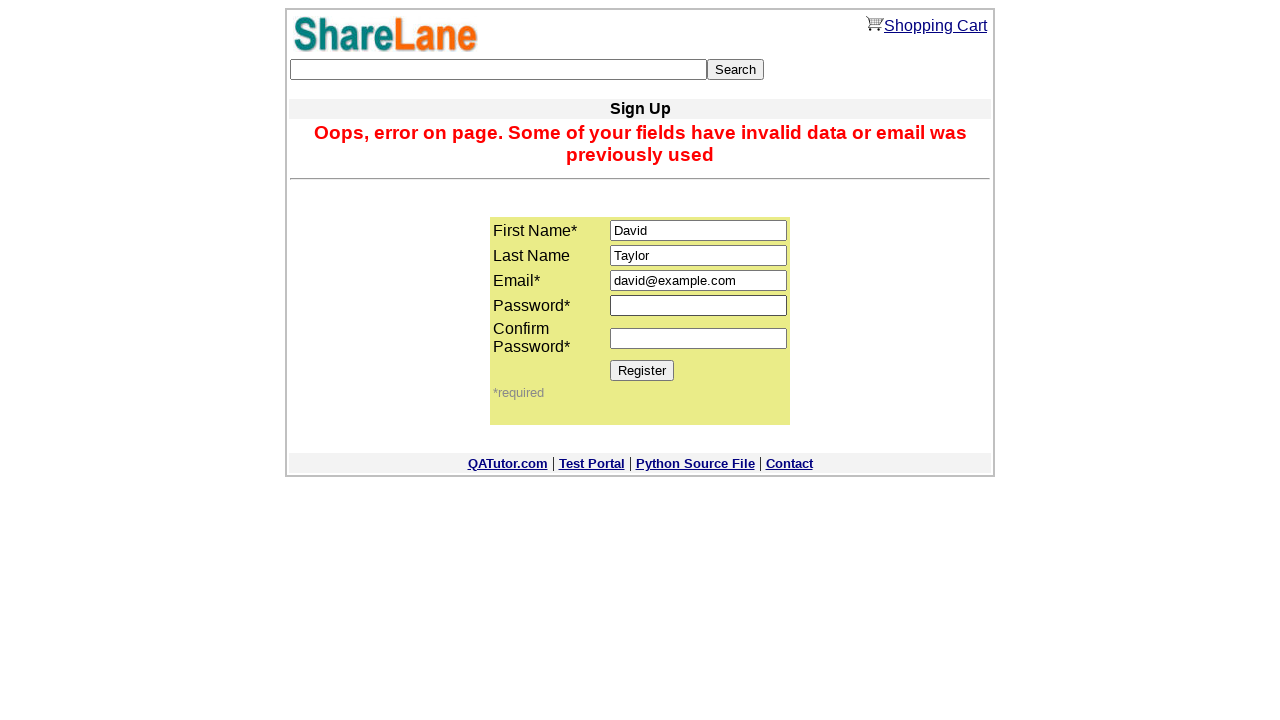